Navigates to a test automation practice blog and verifies that a Wikipedia icon element is present on the page

Starting URL: https://testautomationpractice.blogspot.com/

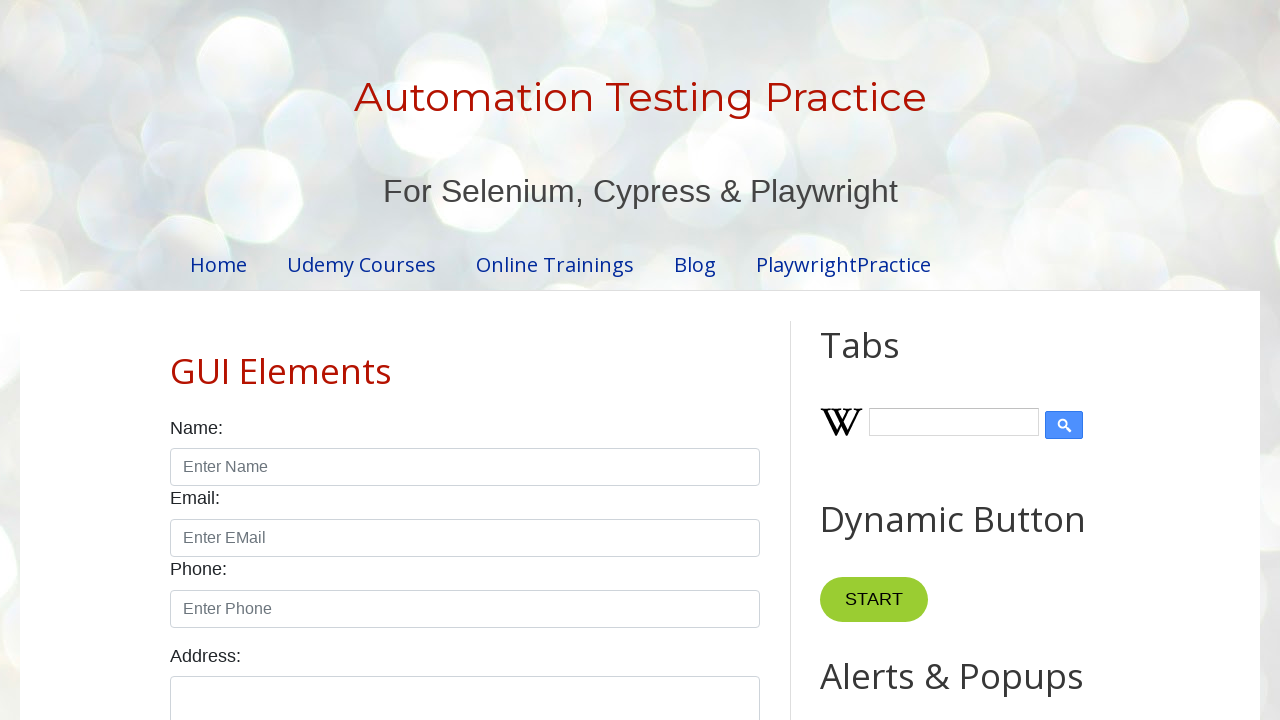

Navigated to test automation practice blog
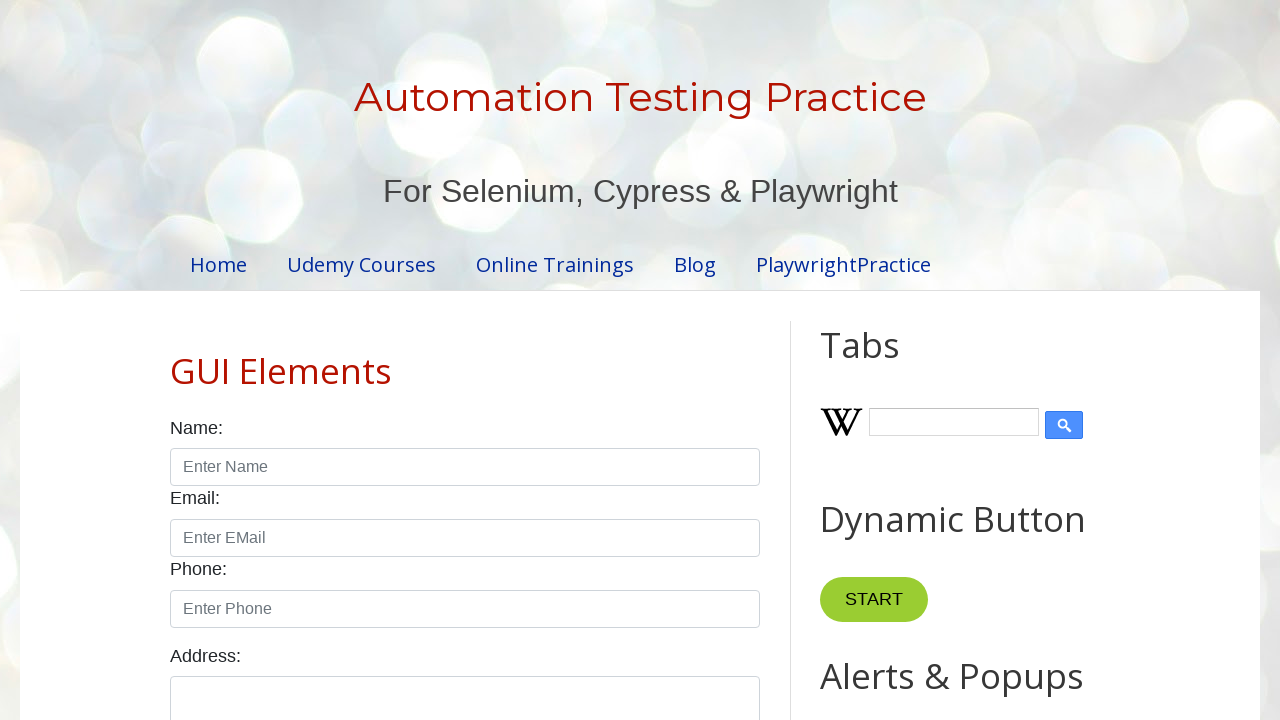

Wikipedia icon element loaded and is present on the page
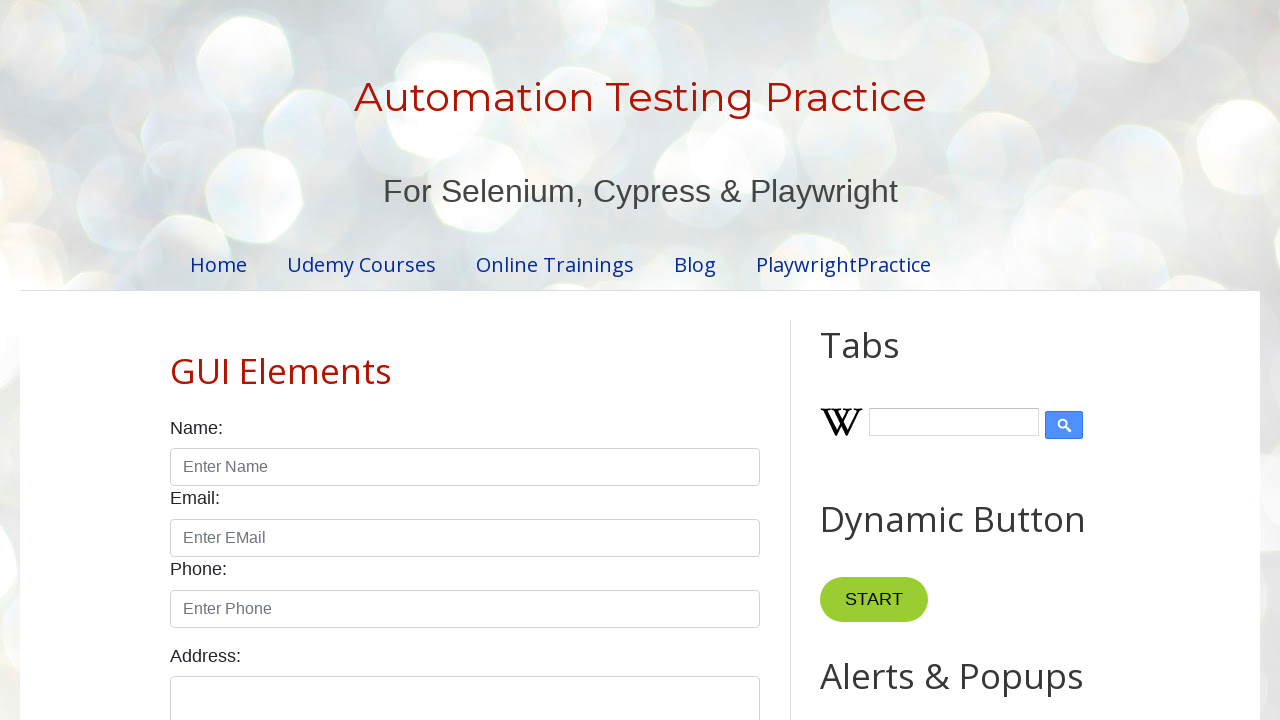

Verified that Wikipedia icon element is visible
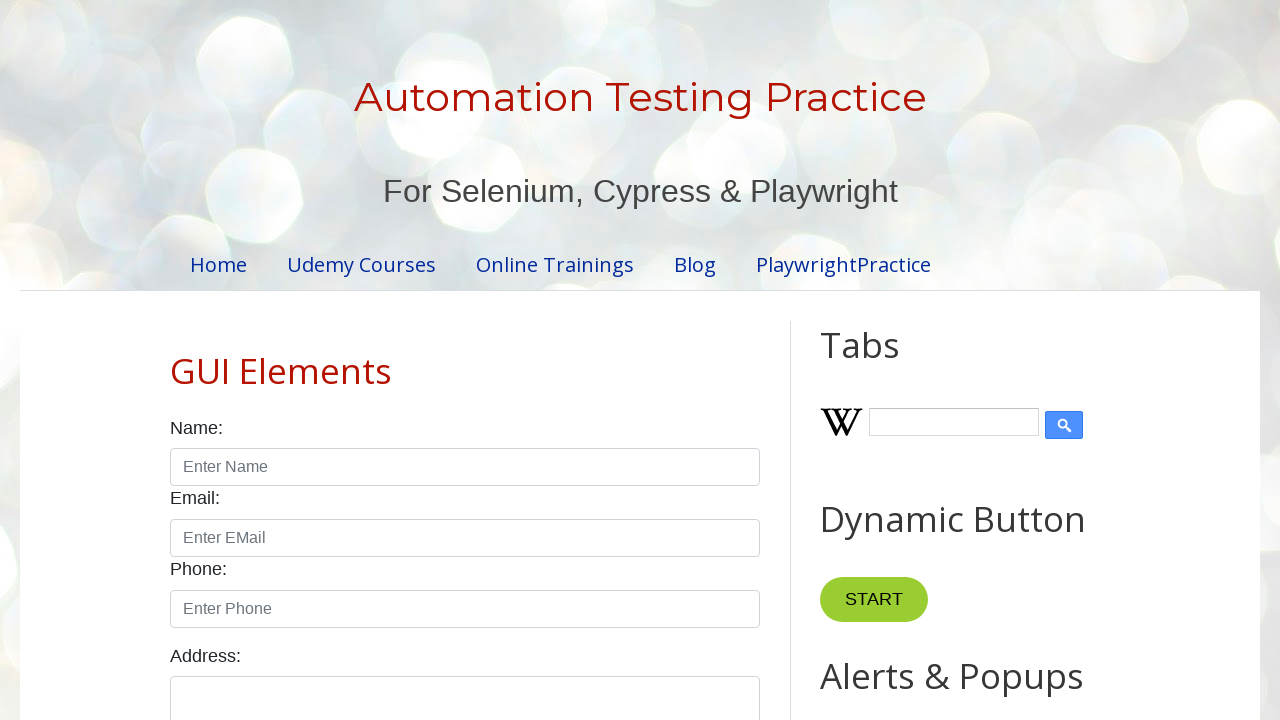

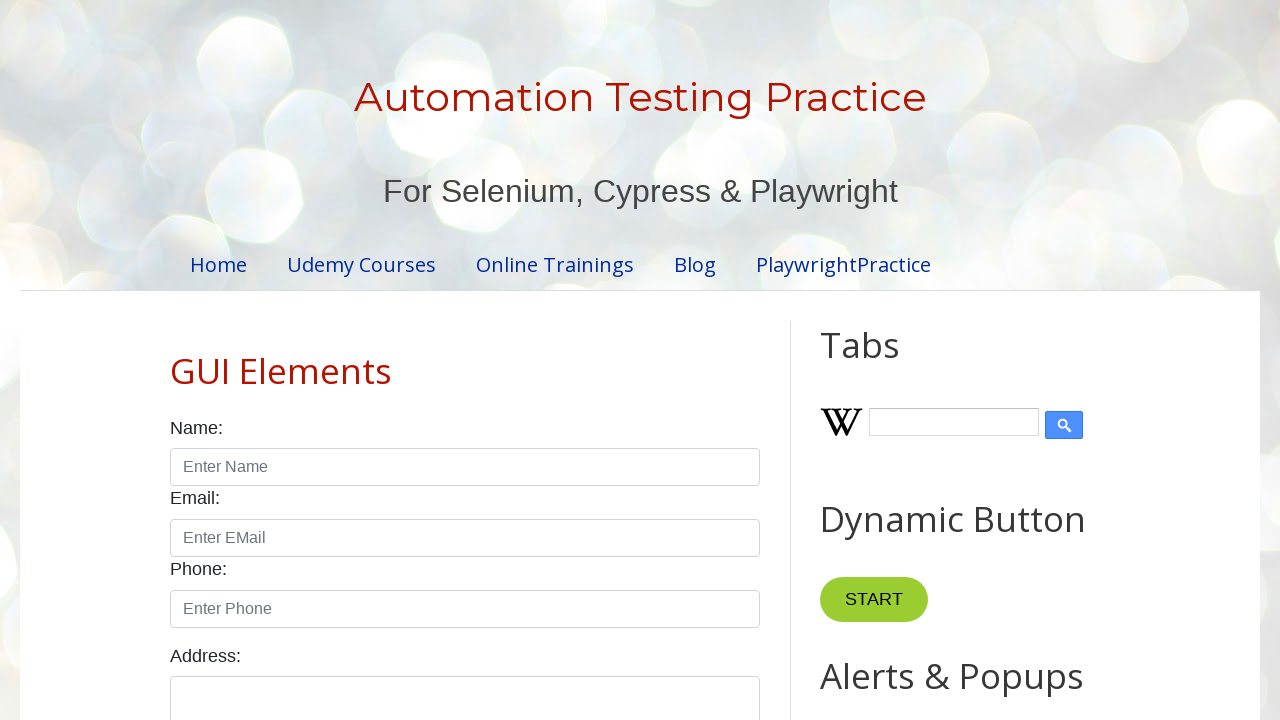